Tests multi-select dropdown functionality by selecting multiple countries (India and Germany) from a listbox and verifying the selected values.

Starting URL: http://only-testing-blog.blogspot.in/2013/09/testing.html

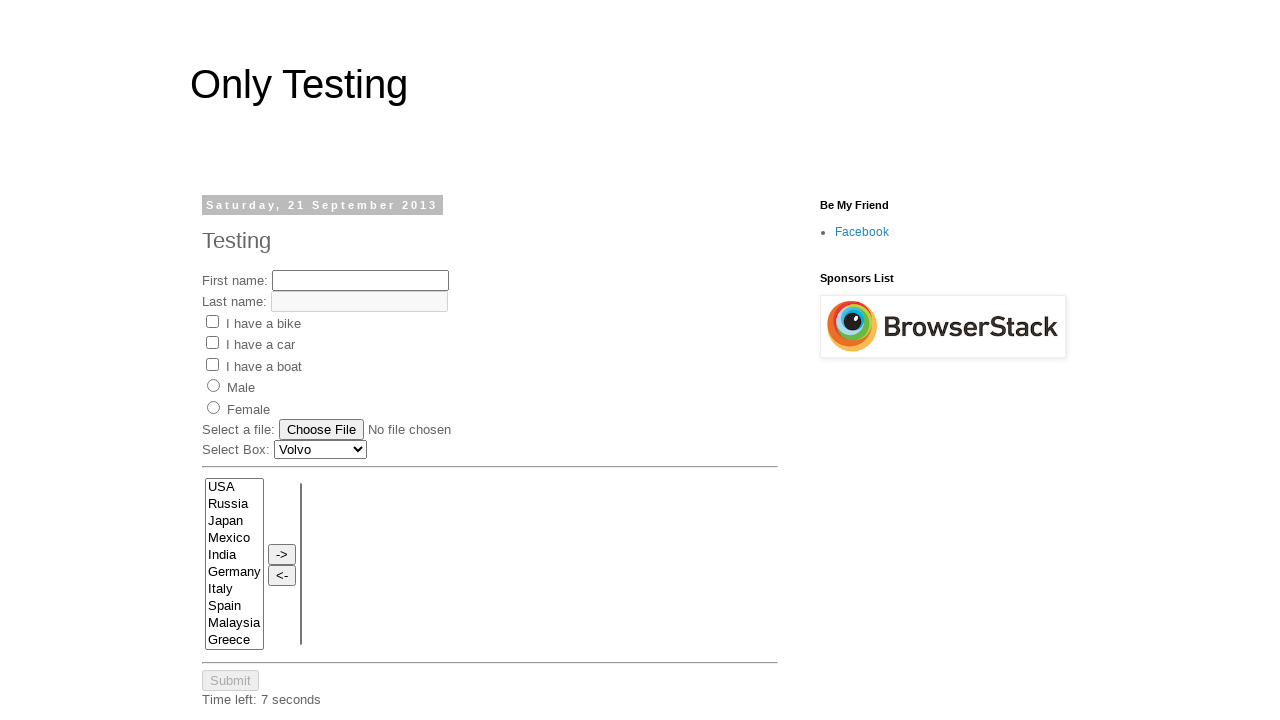

Selected 'India' from the multi-select listbox on select[name='FromLB']
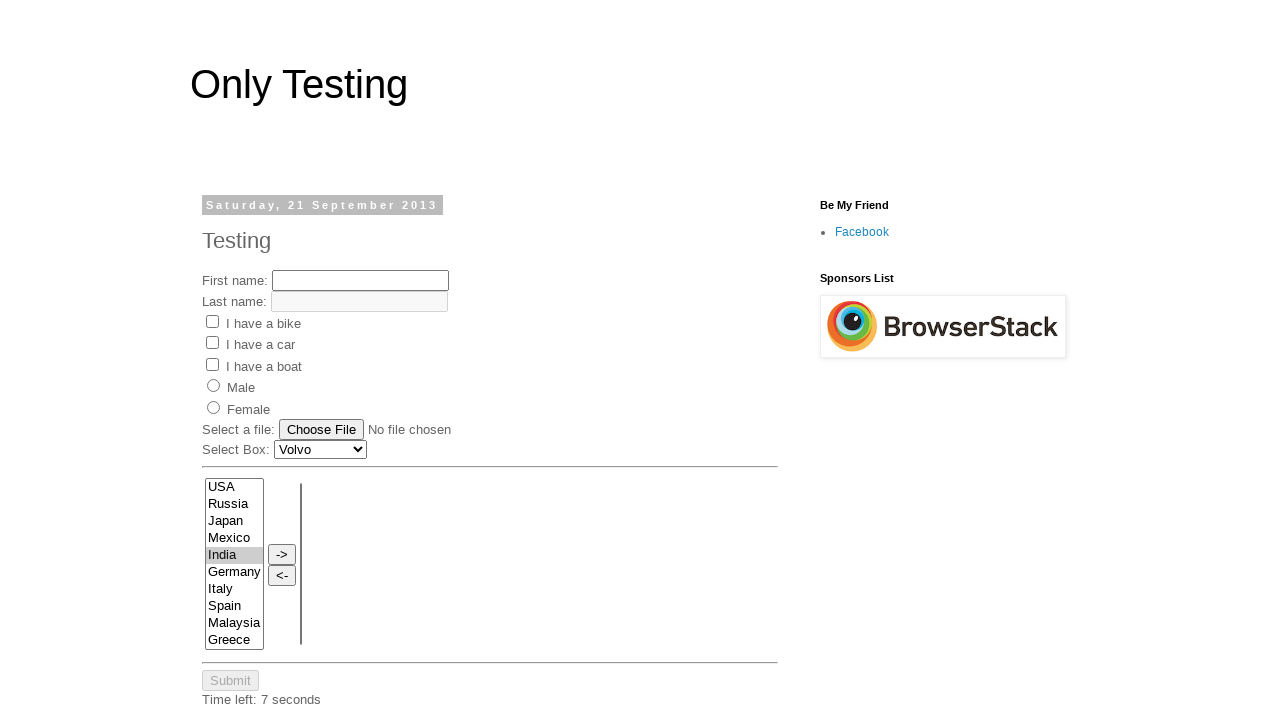

Retrieved selected values from the listbox to verify India selection
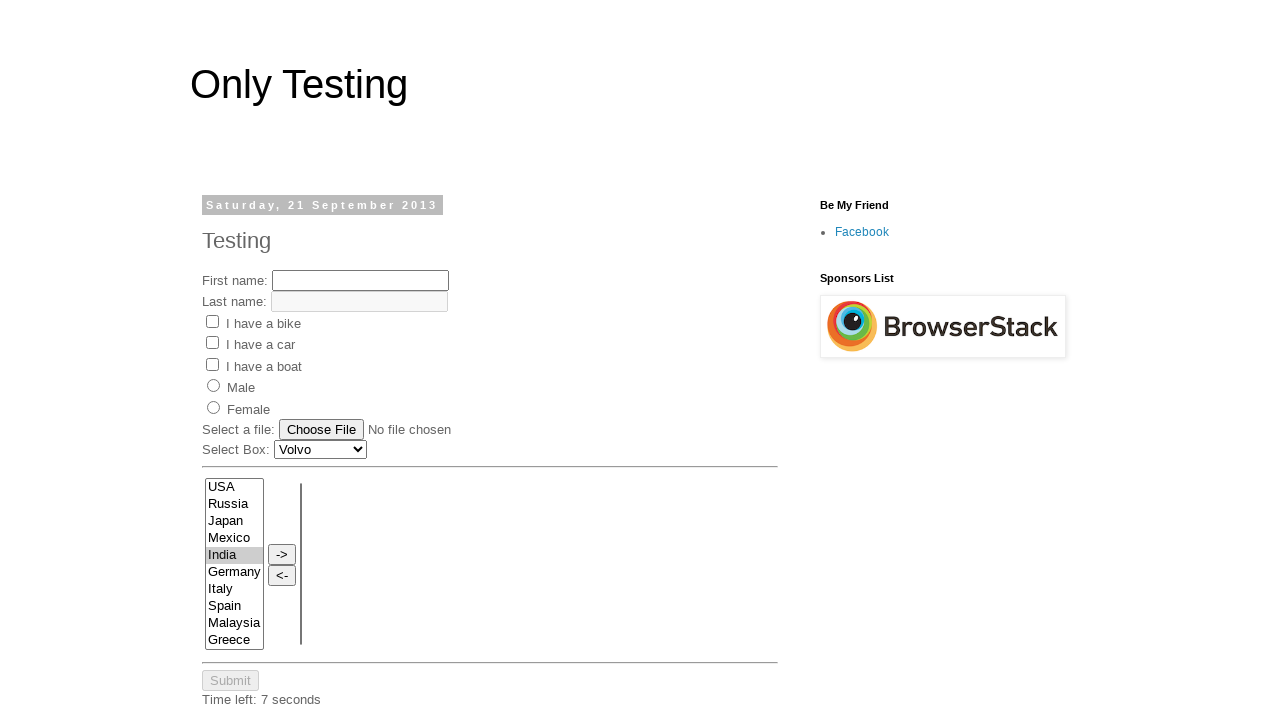

Verified that India is selected in the listbox
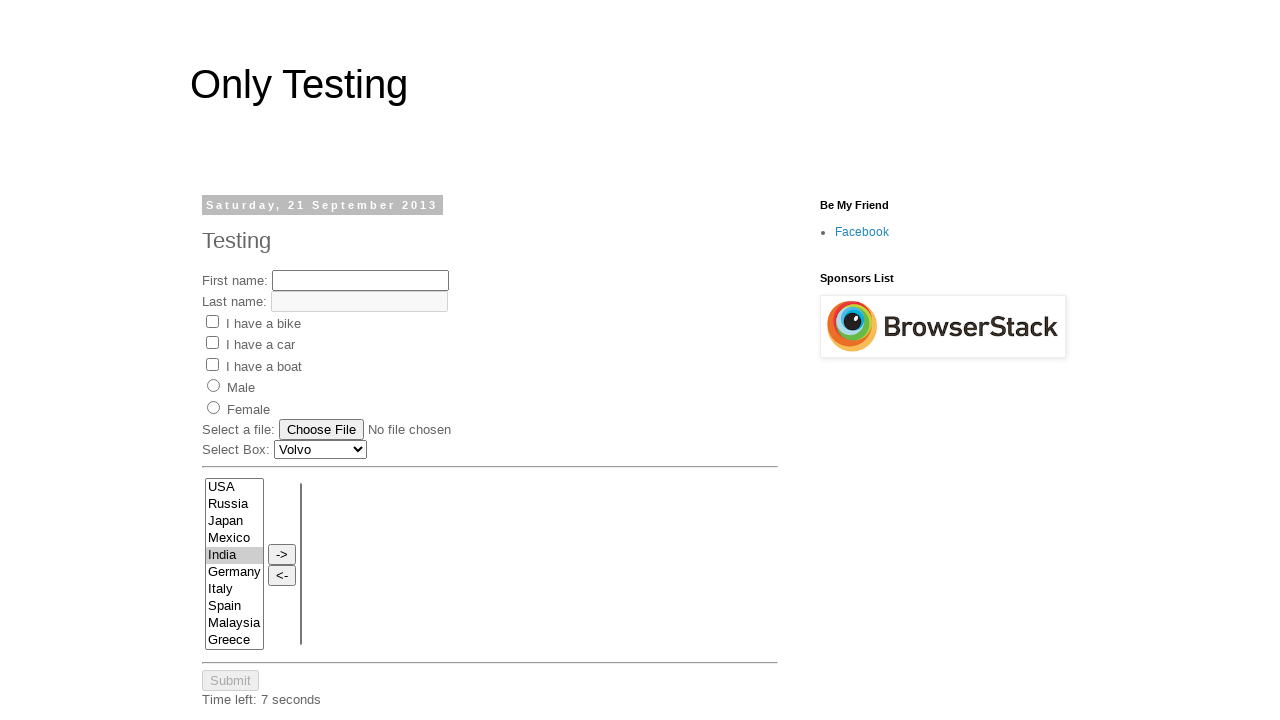

Selected both 'India' and 'Germany' in the multi-select listbox on select[name='FromLB']
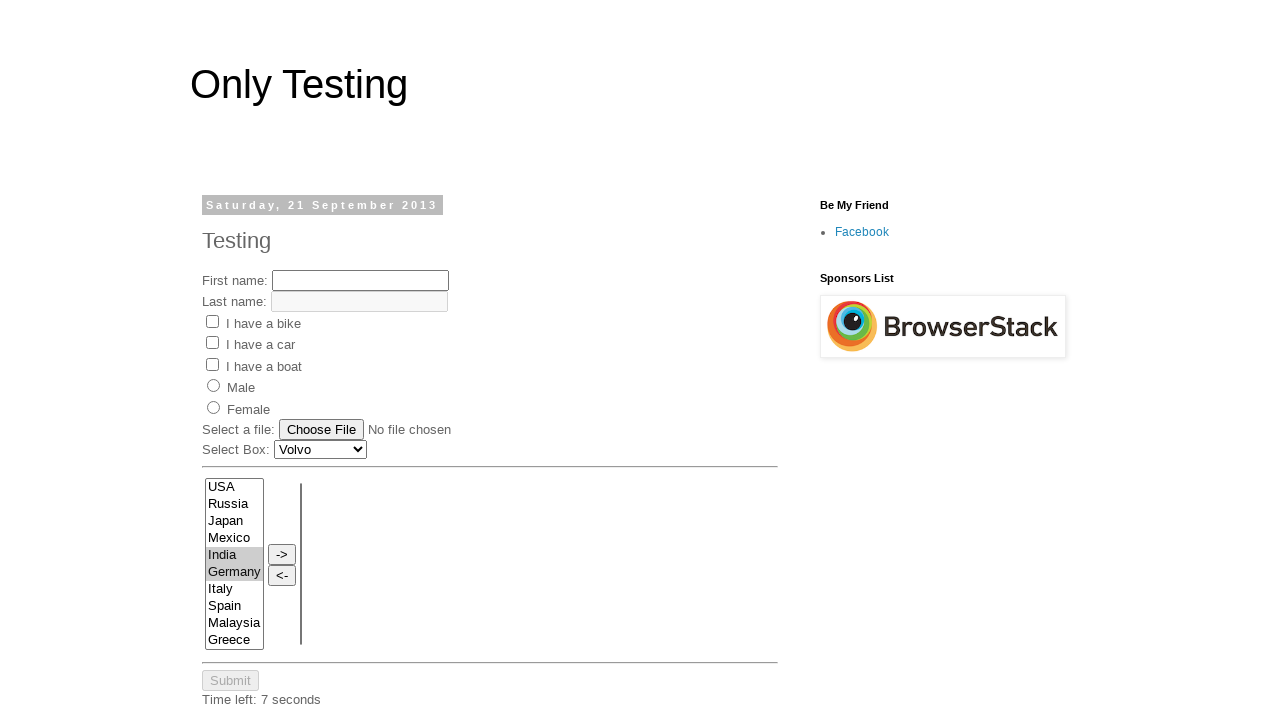

Located the selected 'India' option in the listbox
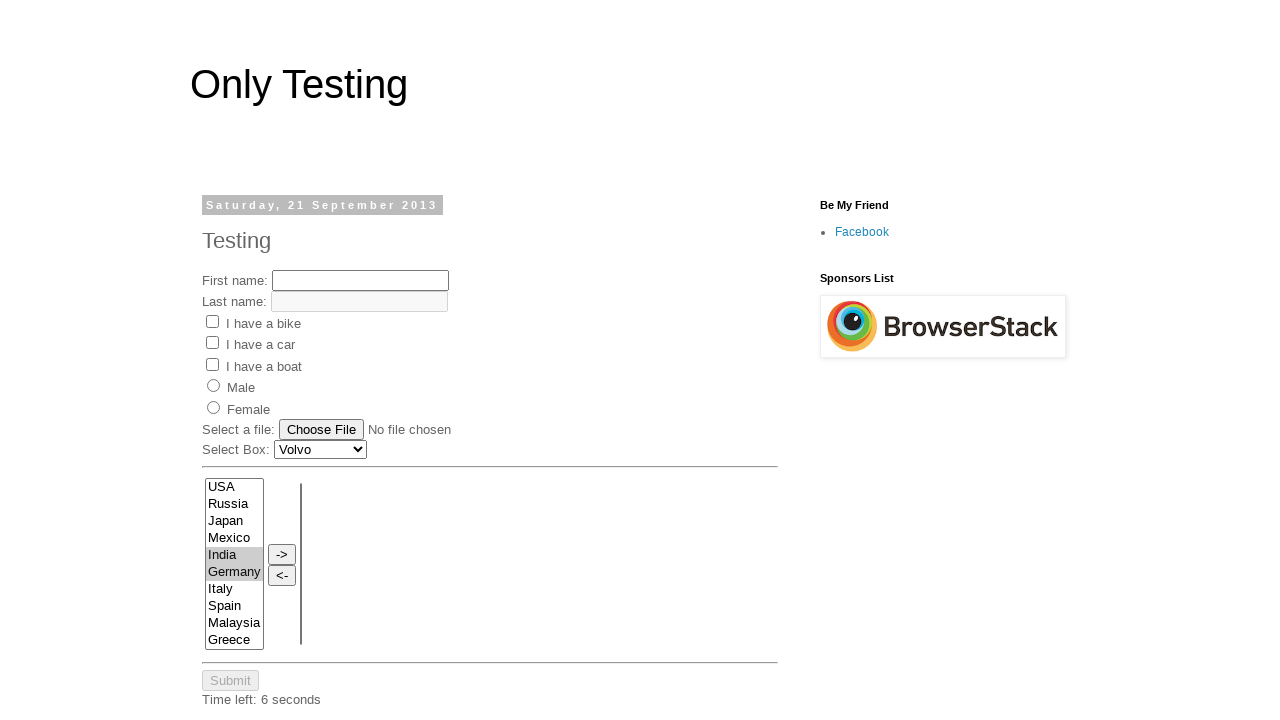

Located the selected 'Germany' option in the listbox
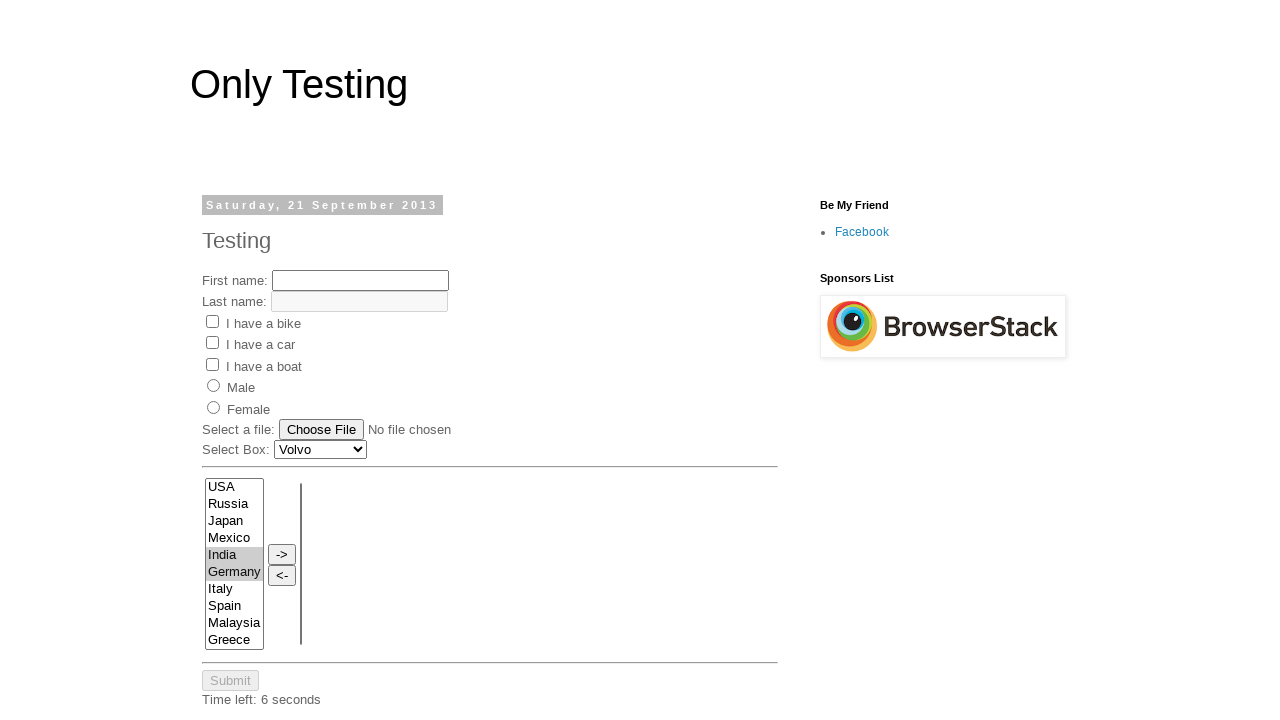

Waited for the multi-select dropdown to process selections
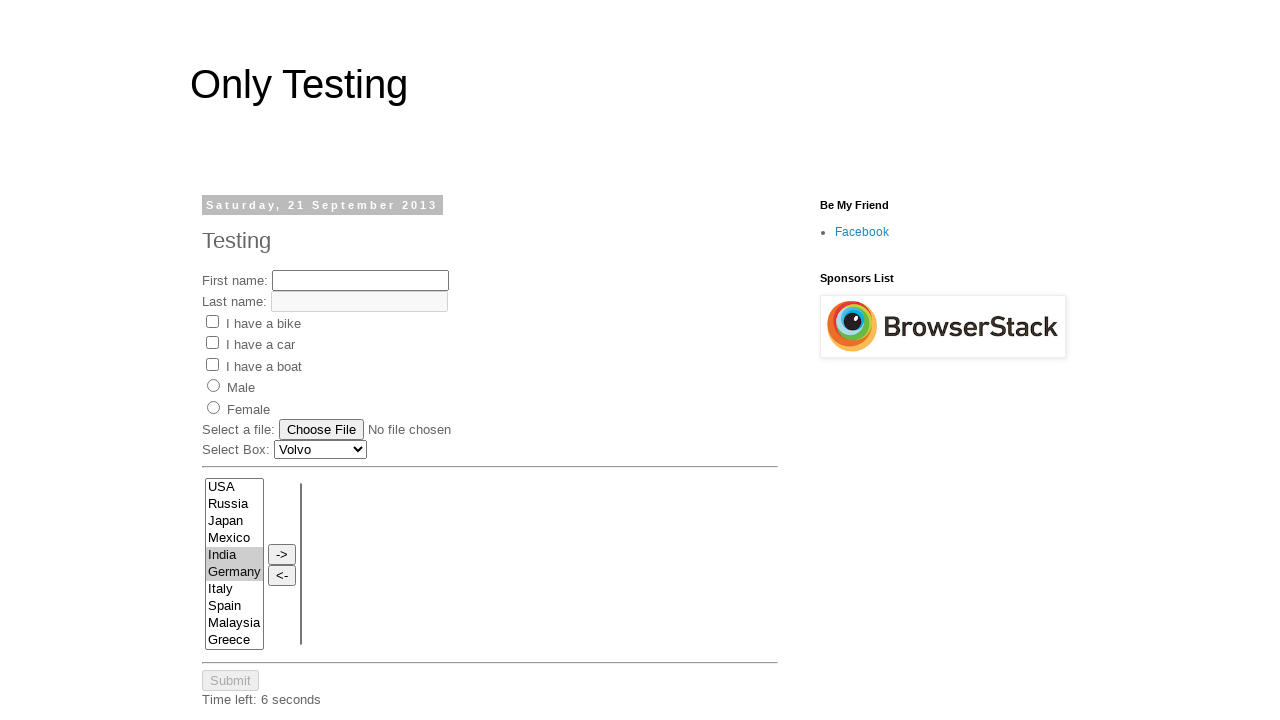

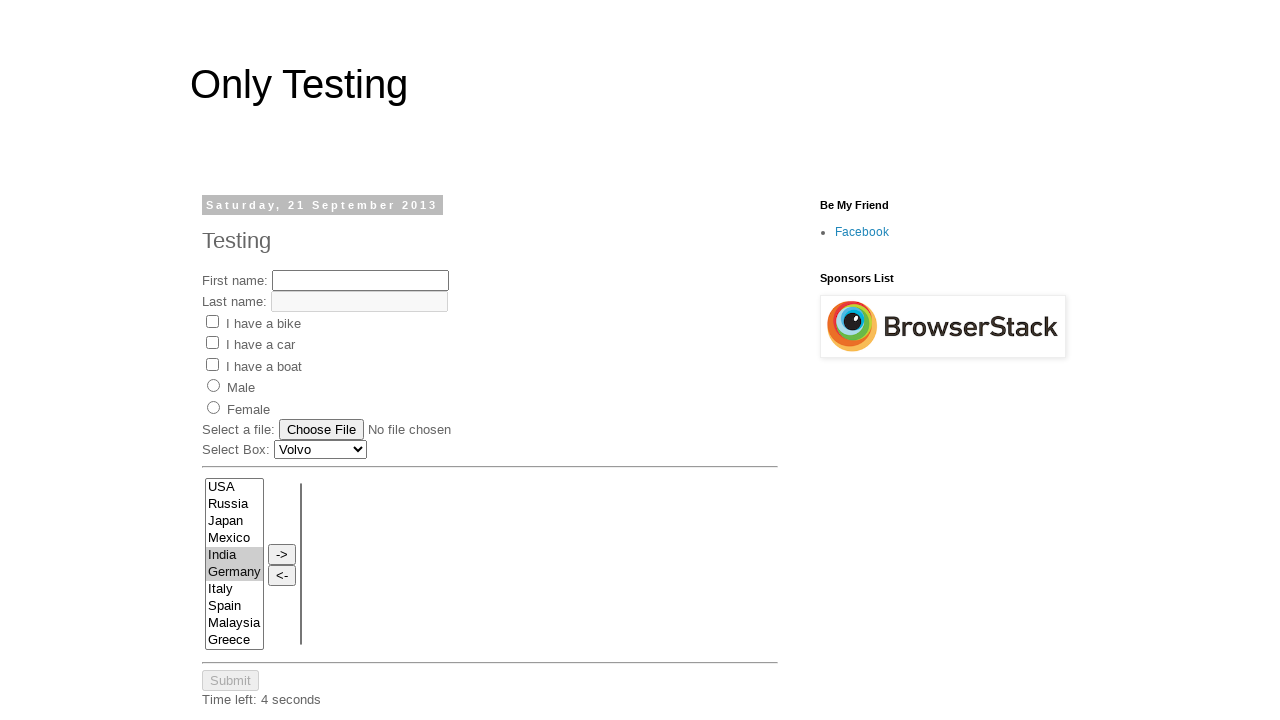